Tests accepting alert by clicking an alert button and accepting the dialog

Starting URL: http://omayo.blogspot.com

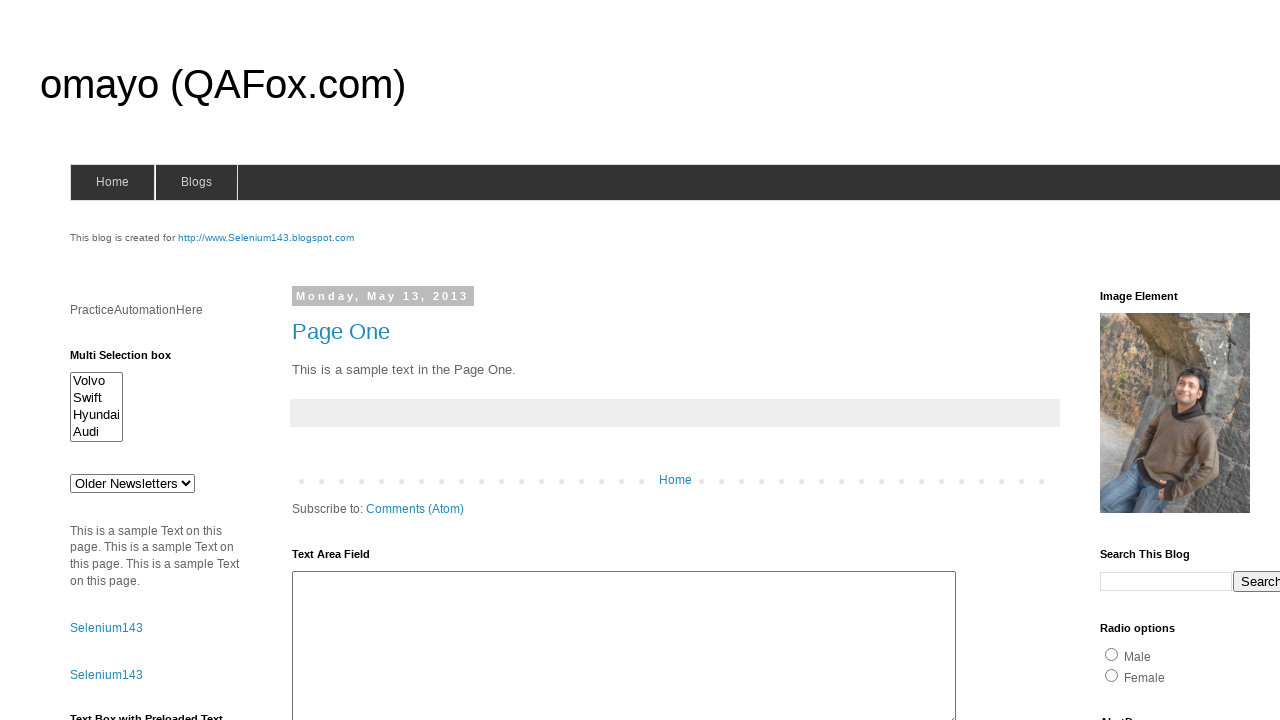

Set up dialog handler to accept alerts
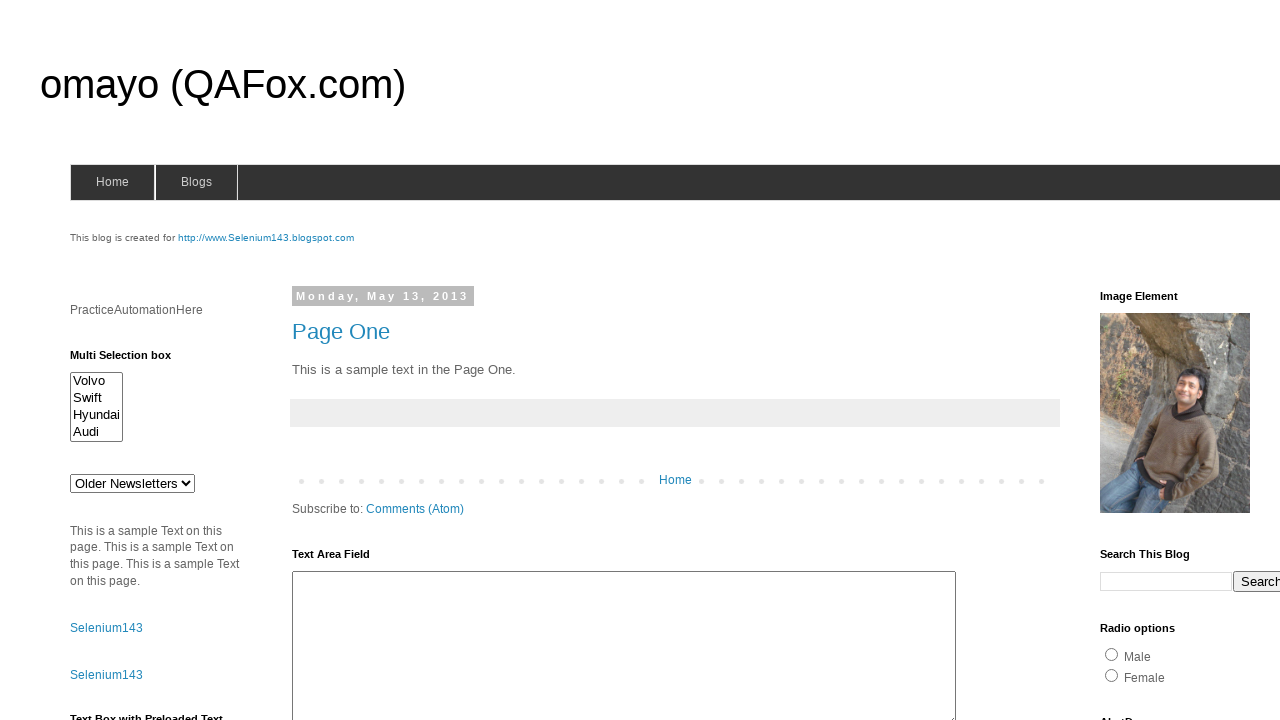

Clicked alert button to trigger alert dialog at (1154, 361) on #alert1
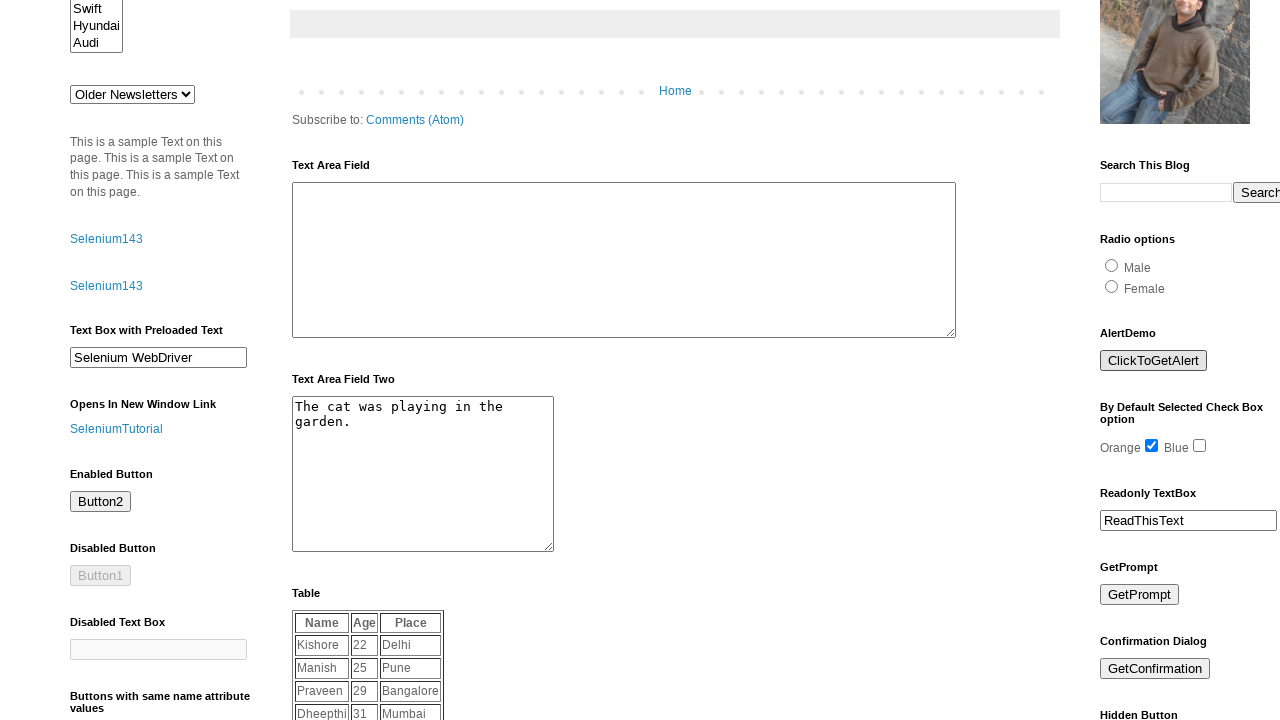

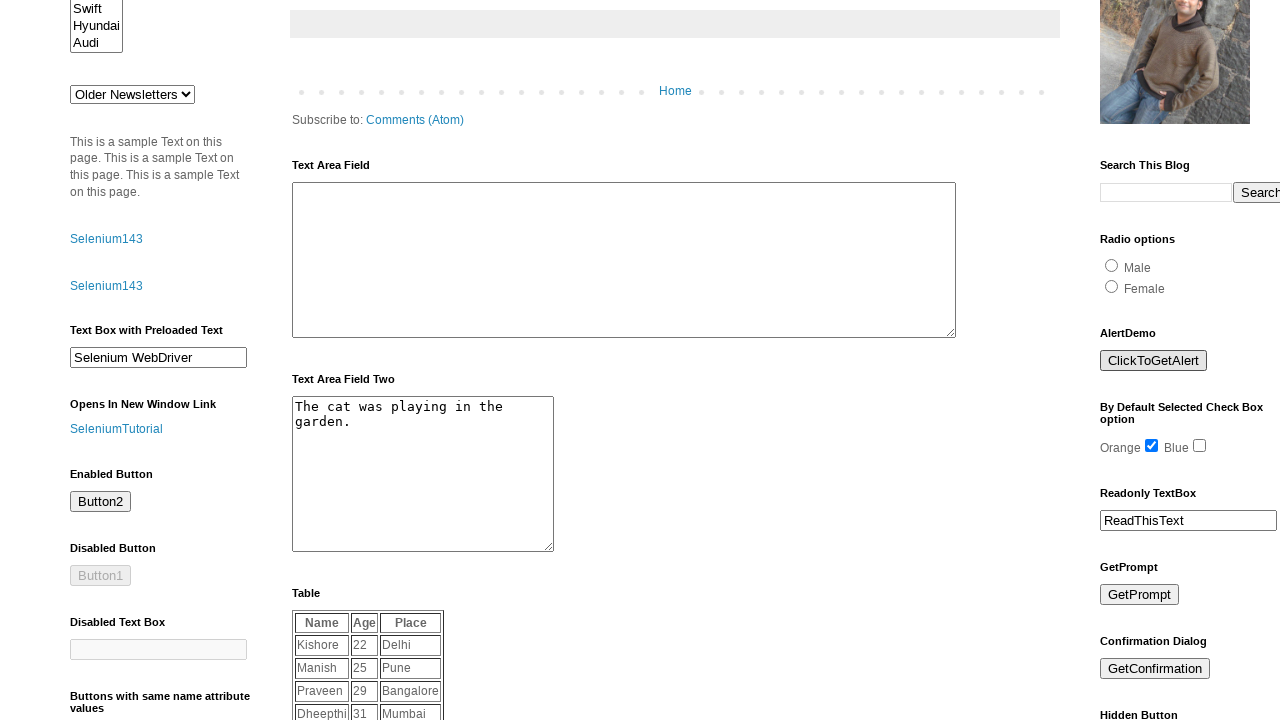